Tests popup window handling by clicking a link to open a new window, switching to it, maximizing it, and then closing the popup

Starting URL: https://omayo.blogspot.com/

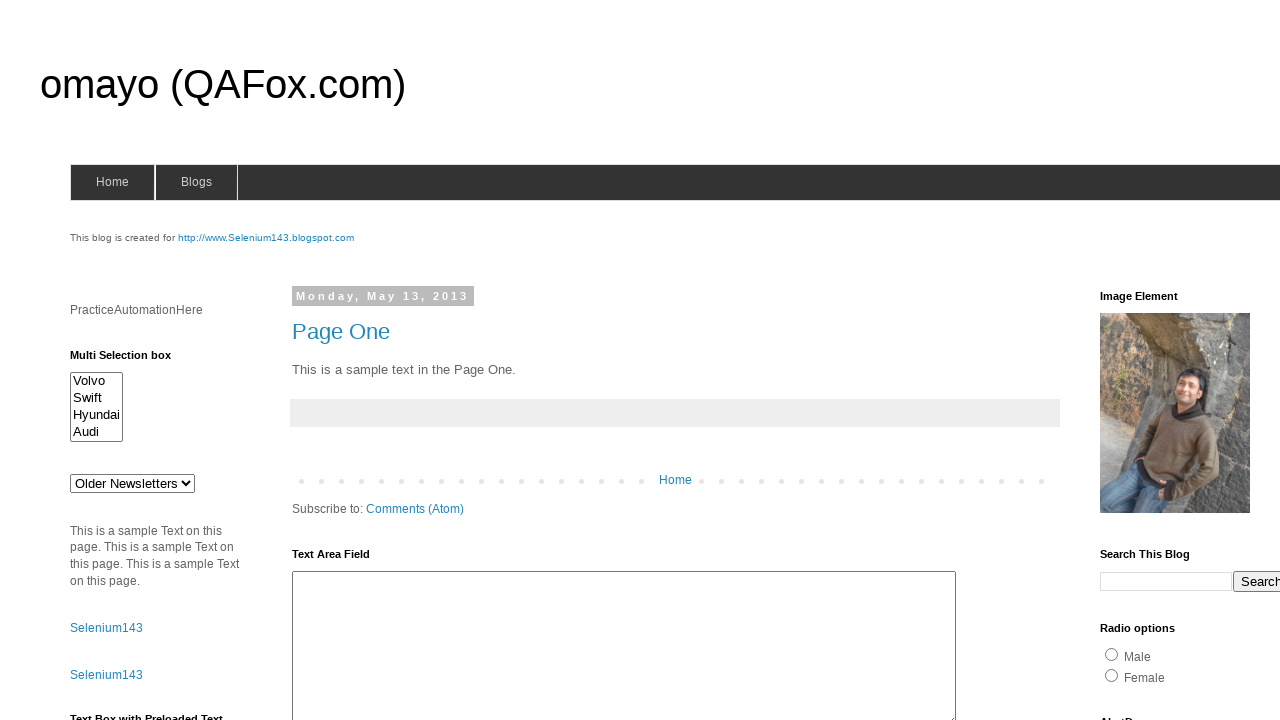

Clicked link to open popup window at (132, 360) on a:has-text('Open a popup window')
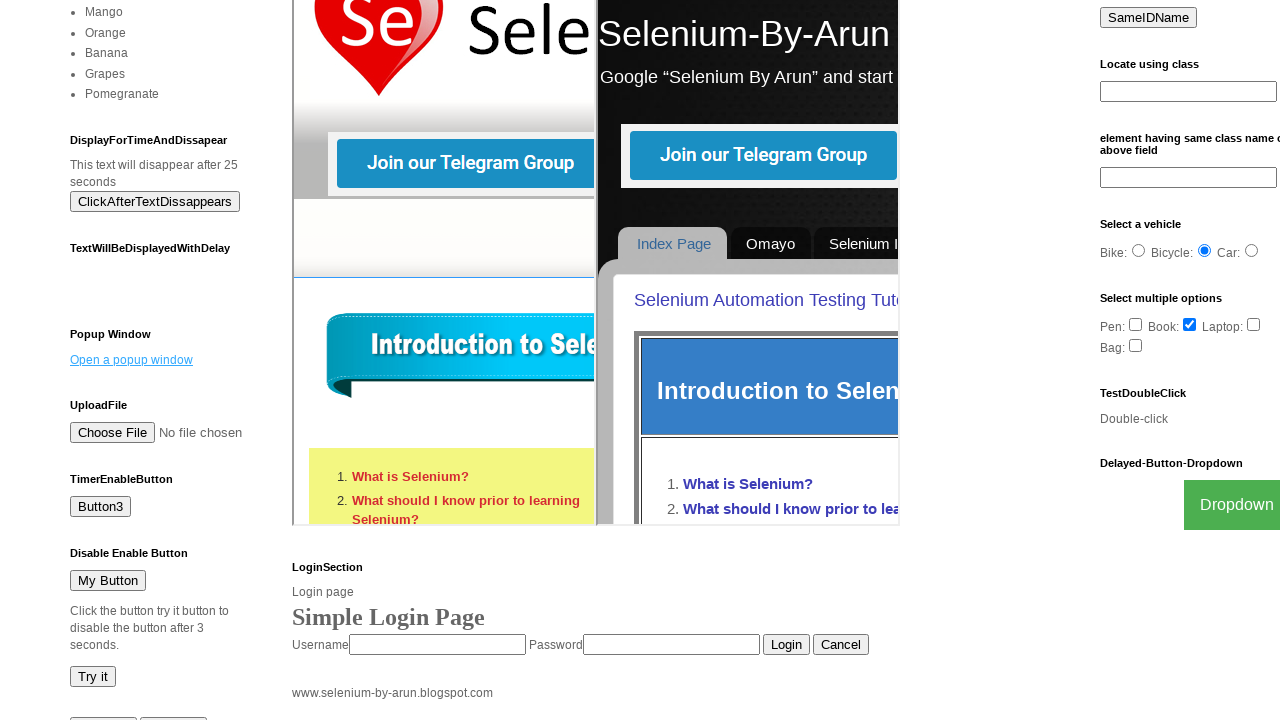

Verified new window title is 'New Window'
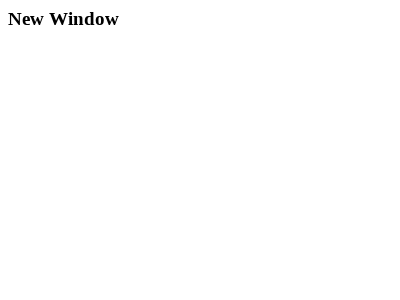

Maximized popup window to 1920x1080
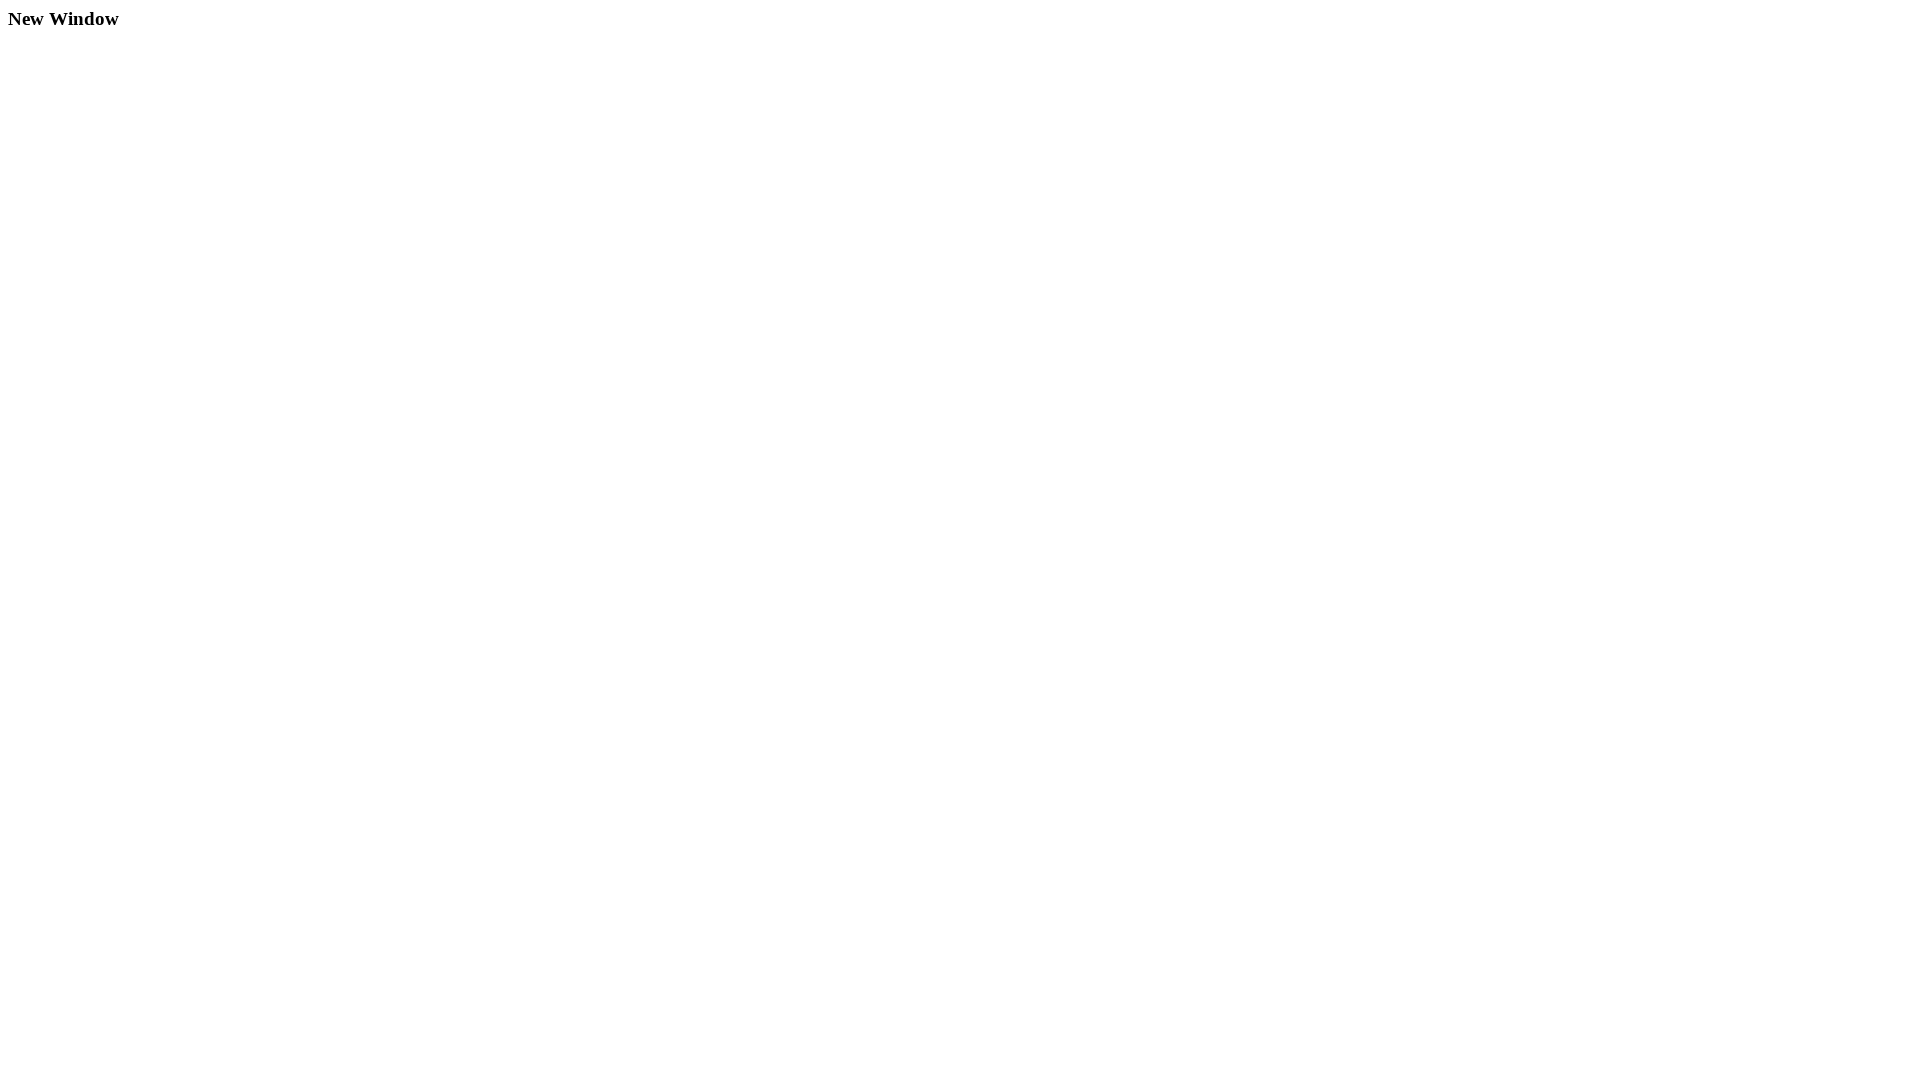

Waited for 5 seconds
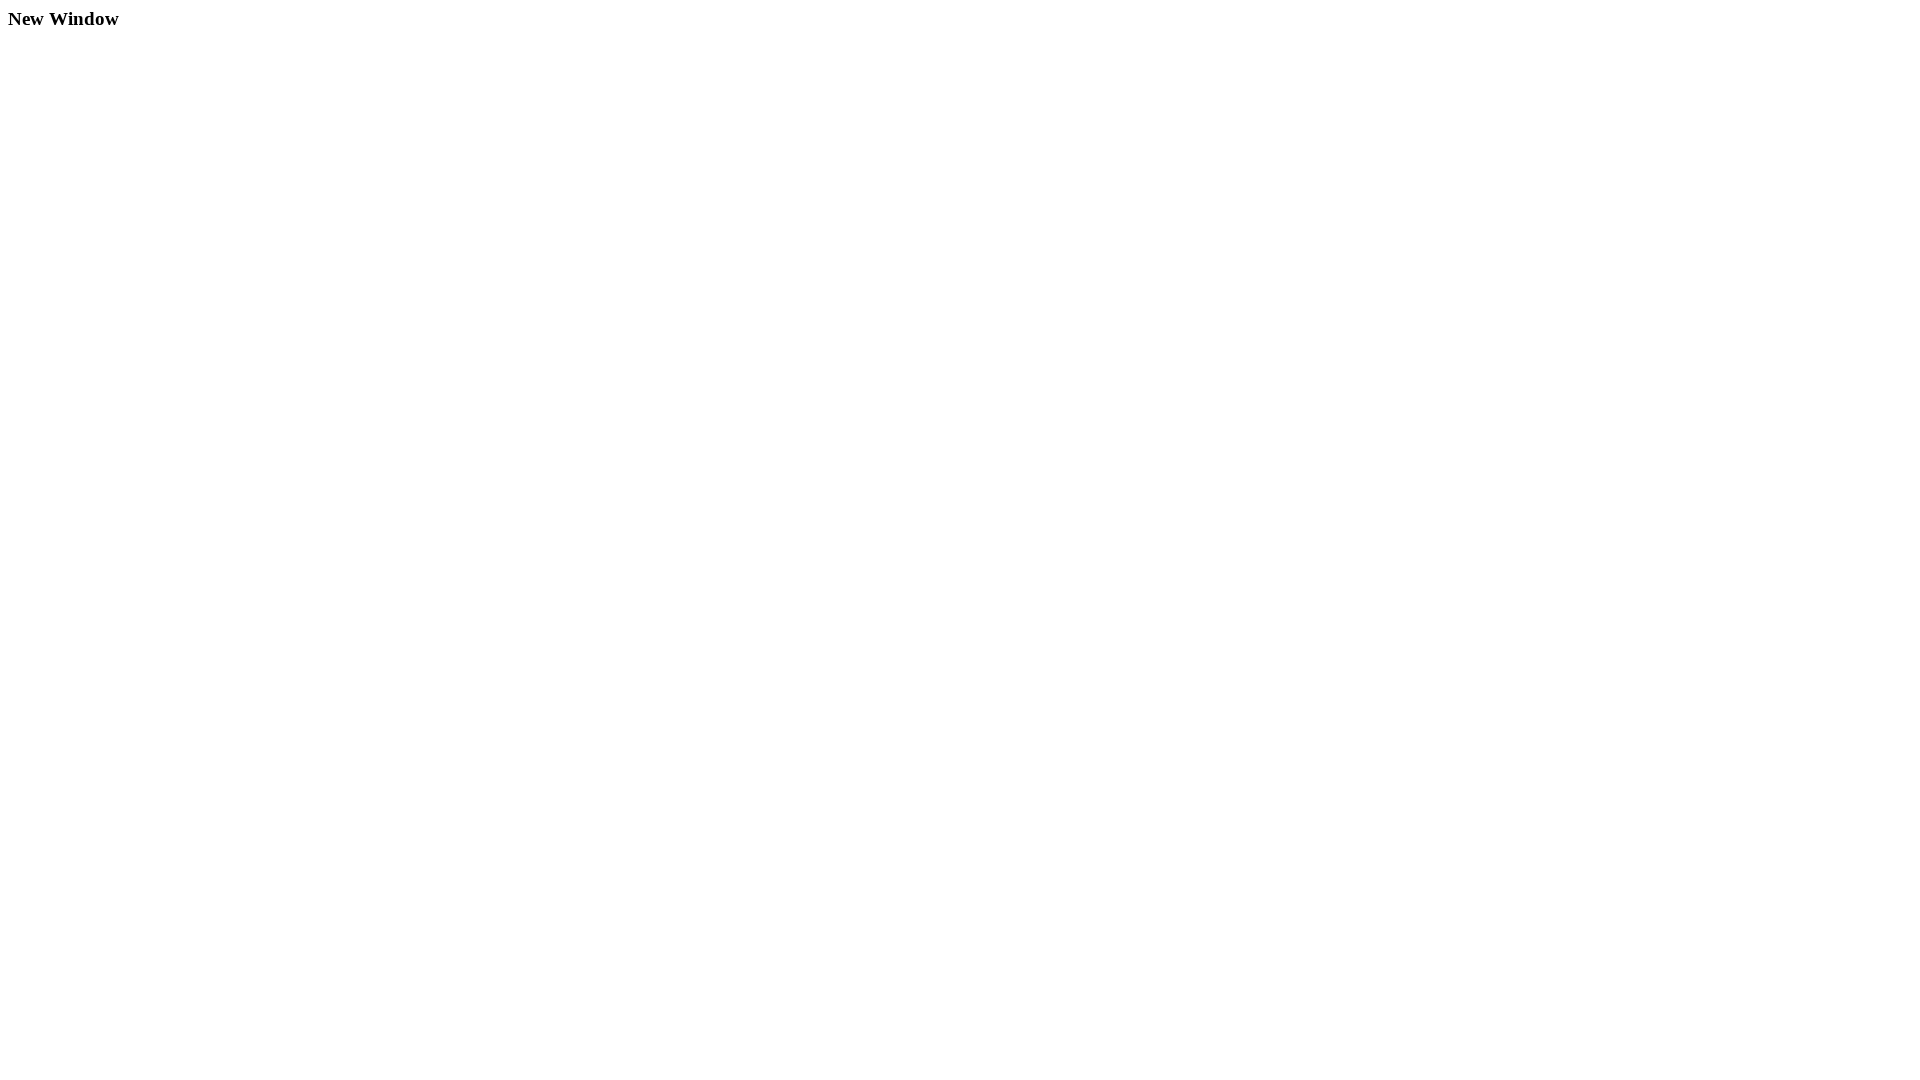

Closed the popup window
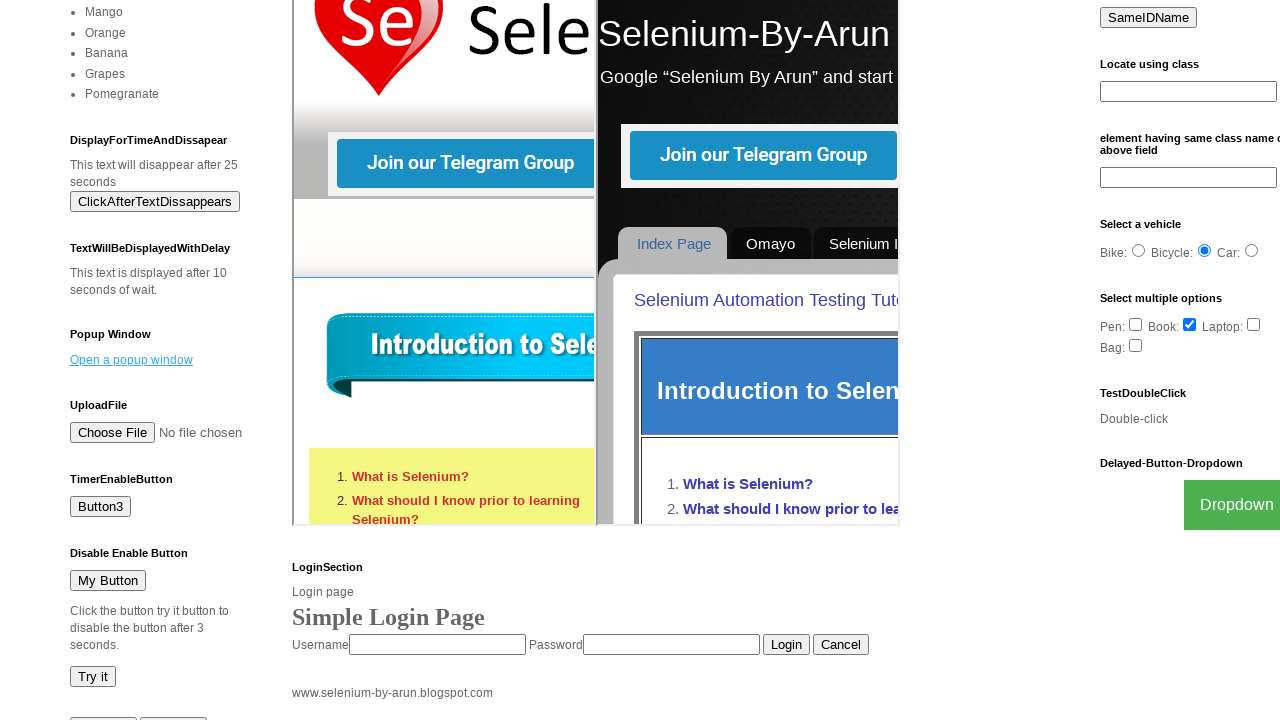

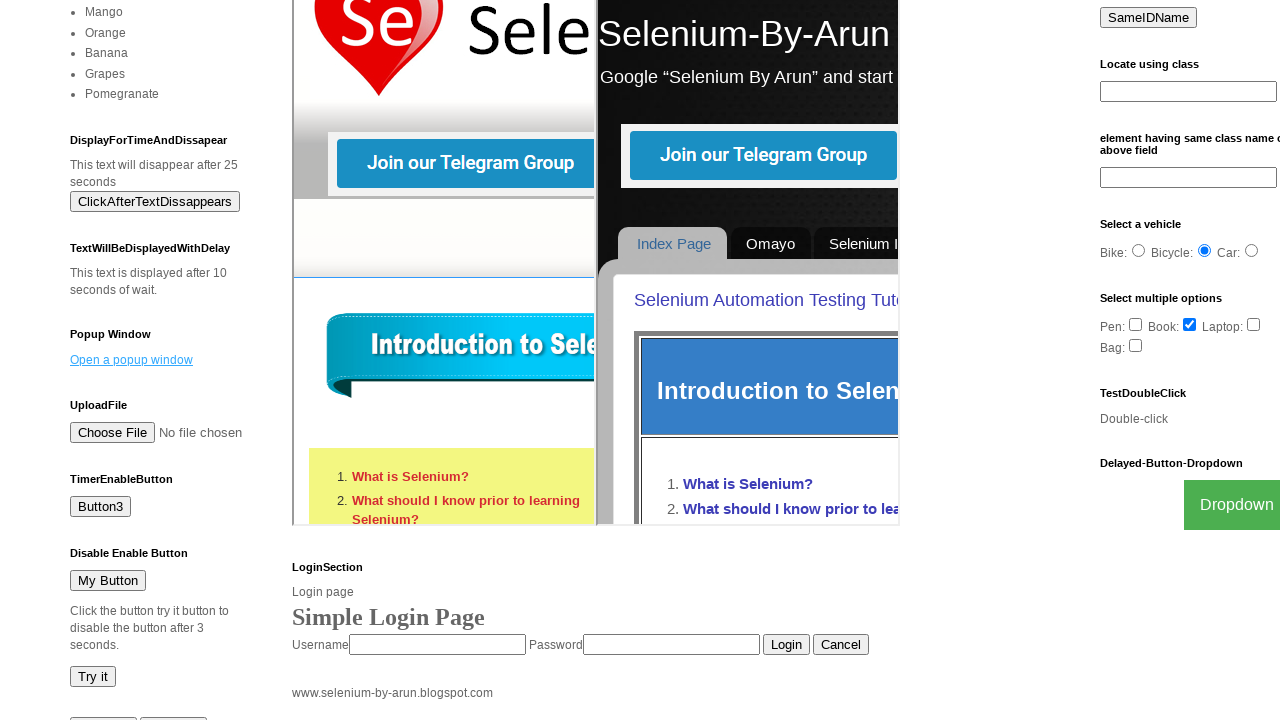